Tests jQuery progress bar functionality by navigating through menu, starting a download, and verifying progress states including button text changes and completion message

Starting URL: http://demo.automationtesting.in/WebTable.html

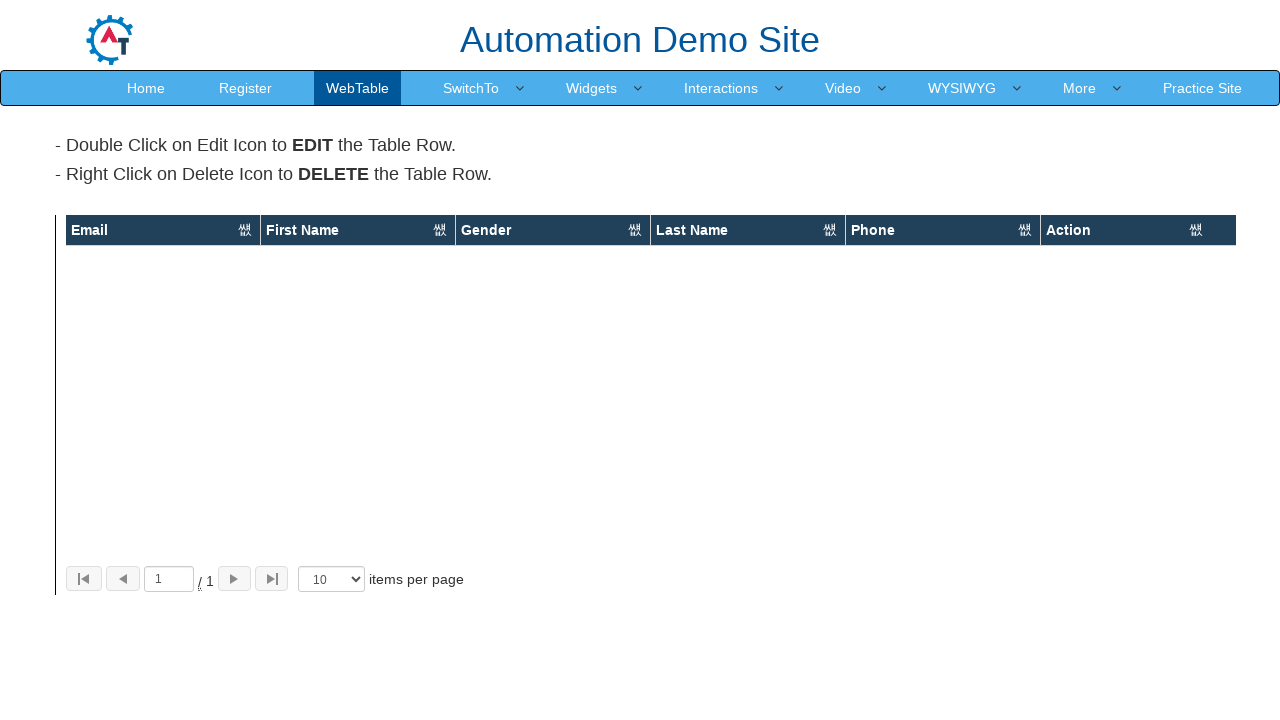

Clicked More menu at (1080, 88) on text=More
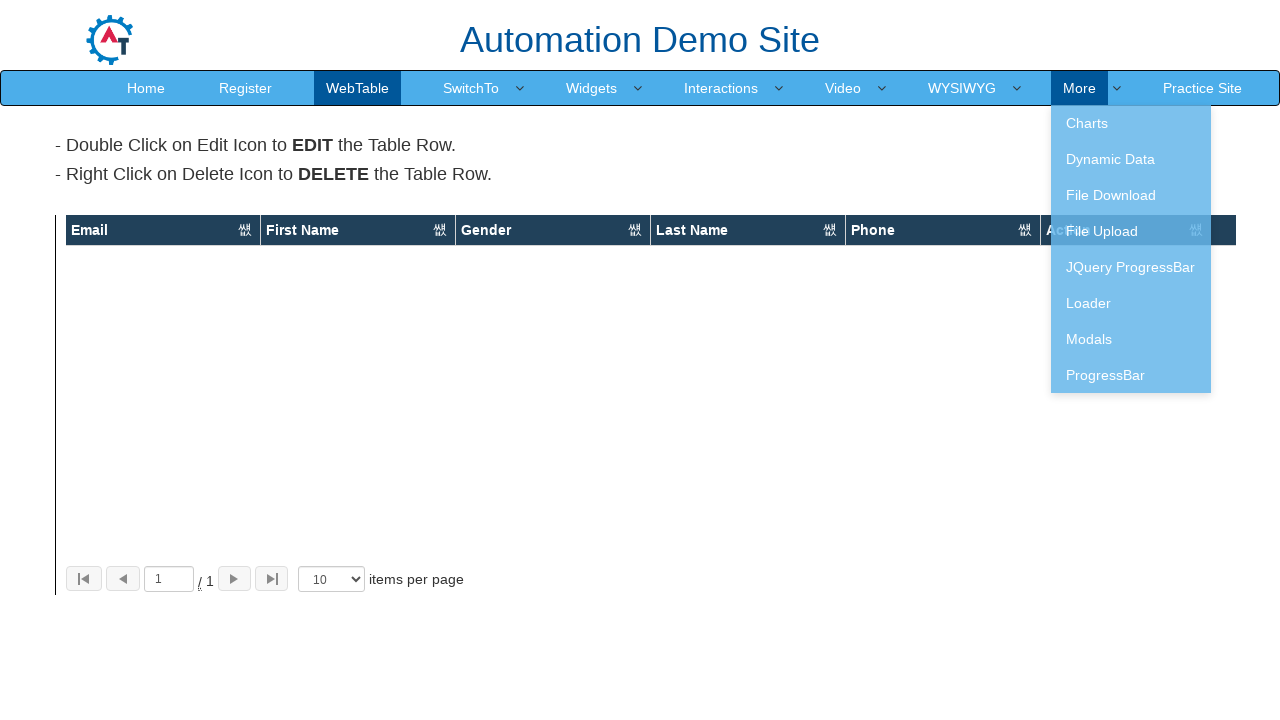

Clicked JQuery ProgressBar link at (1131, 267) on a[href='JqueryProgressBar.html']
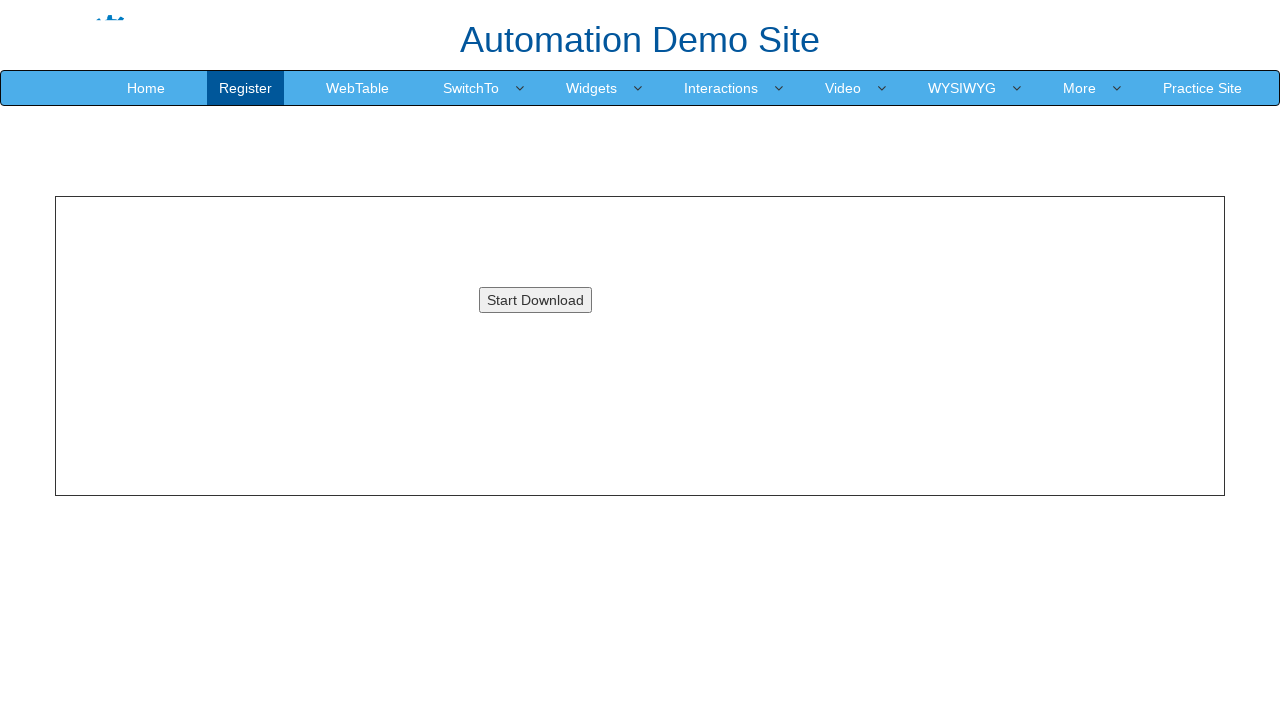

JQuery ProgressBar page loaded
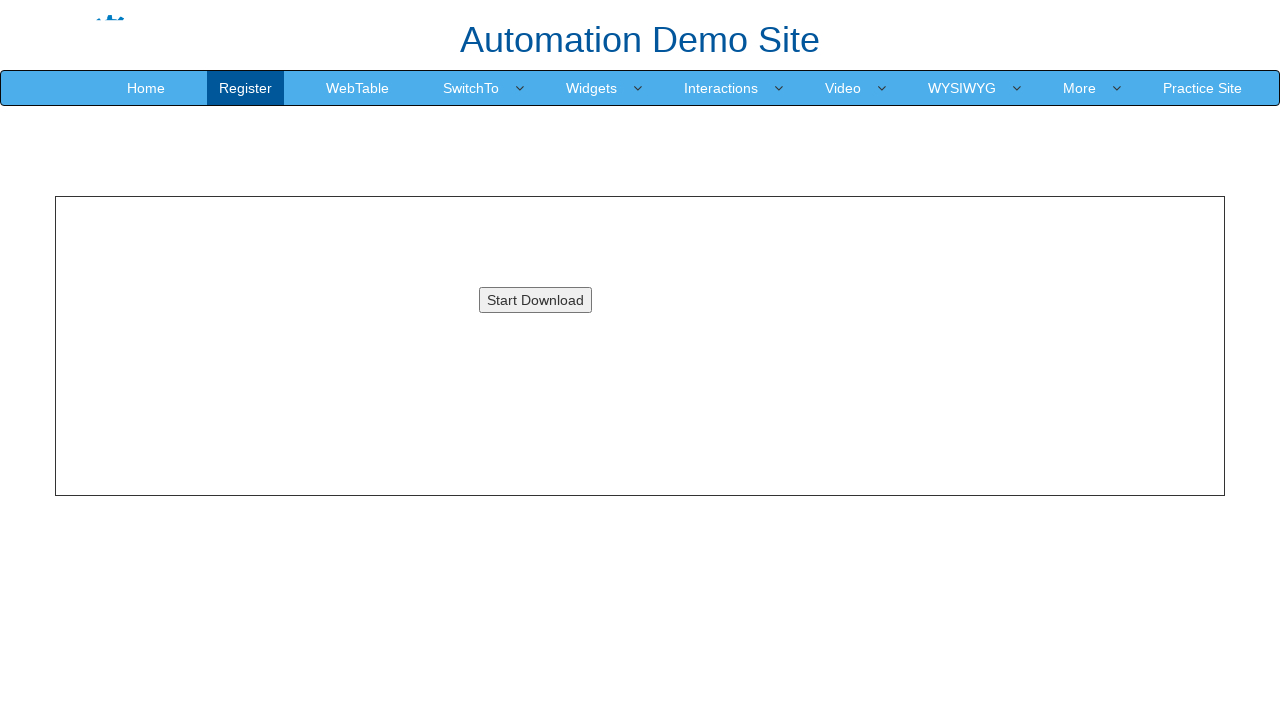

Clicked Start Download button at (535, 300) on #downloadButton
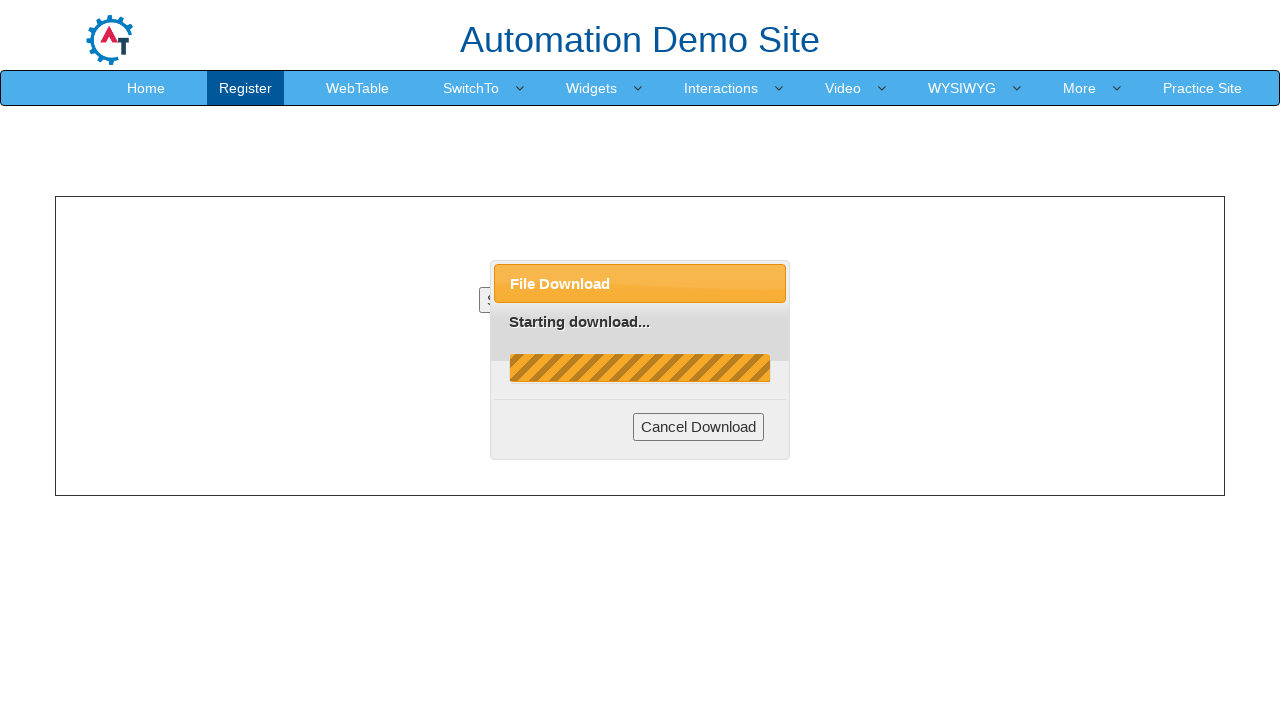

Cancel Download button appeared, progress bar started
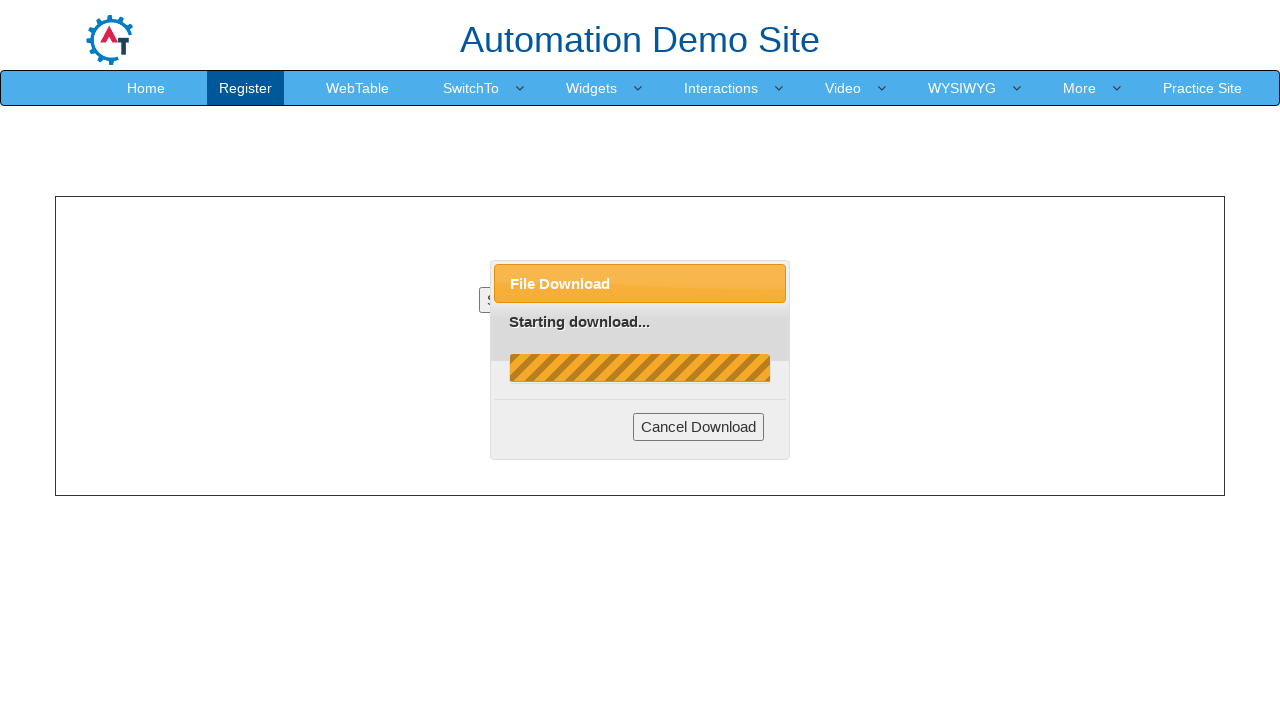

Closed download dialog at (699, 427) on .ui-dialog-buttonset > button
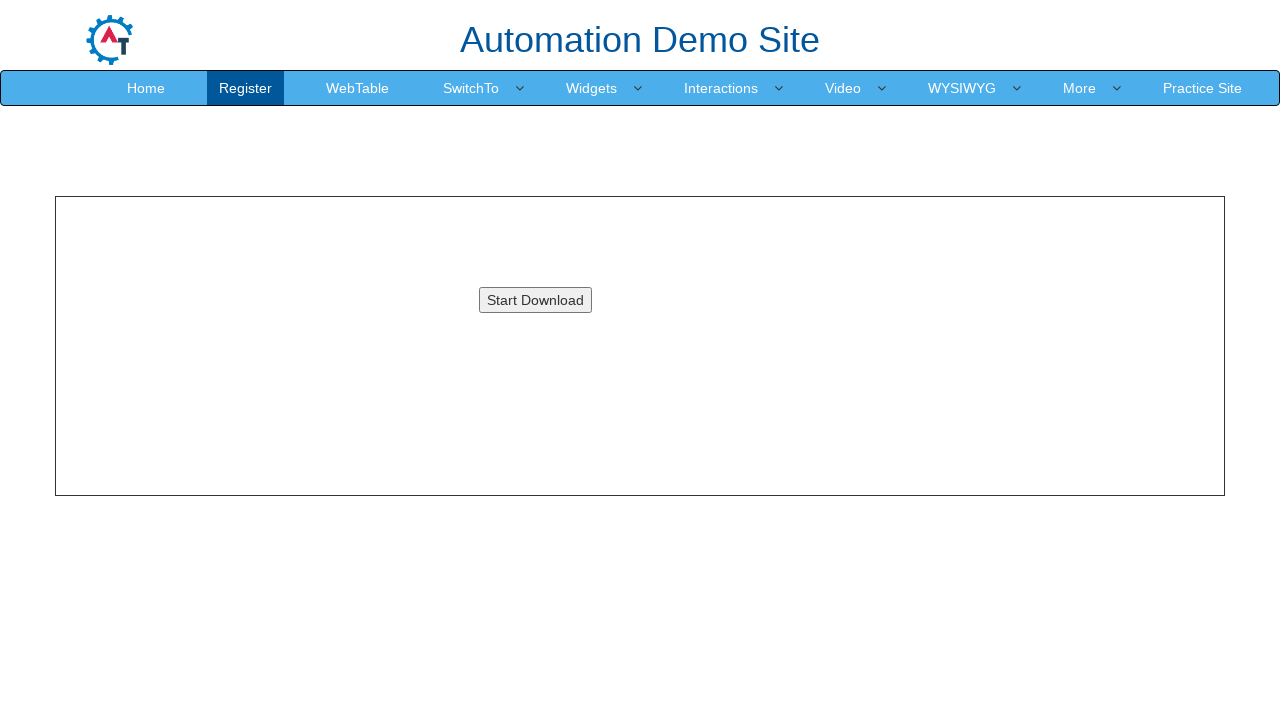

Clicked Start Download button again at (535, 300) on #downloadButton
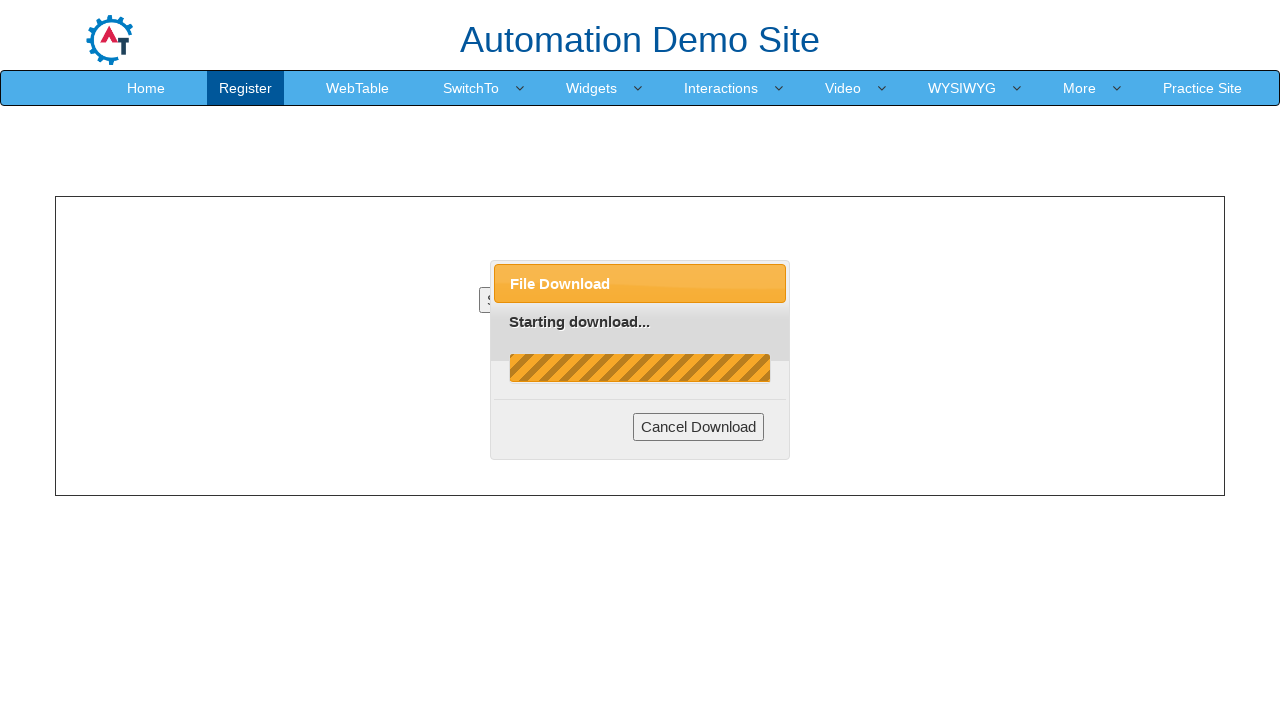

Download completed, 'Complete!' message appeared
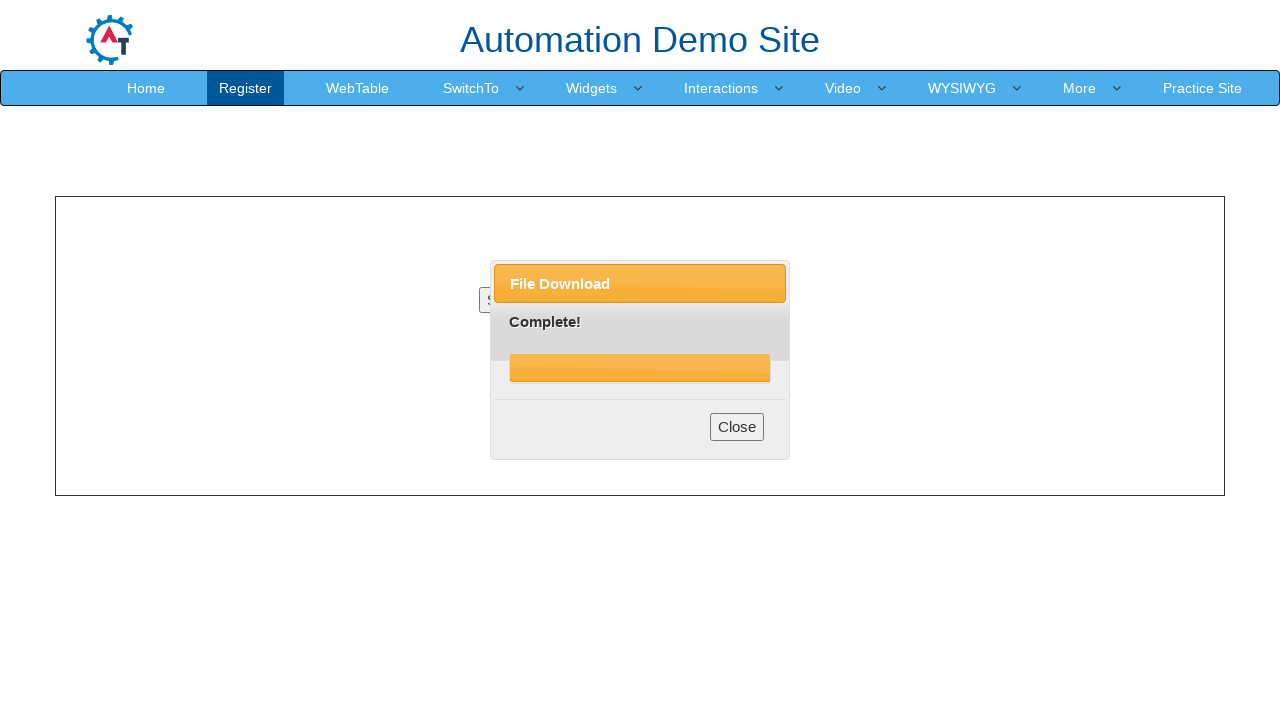

Closed completion dialog at (737, 427) on .ui-dialog-buttonset > button
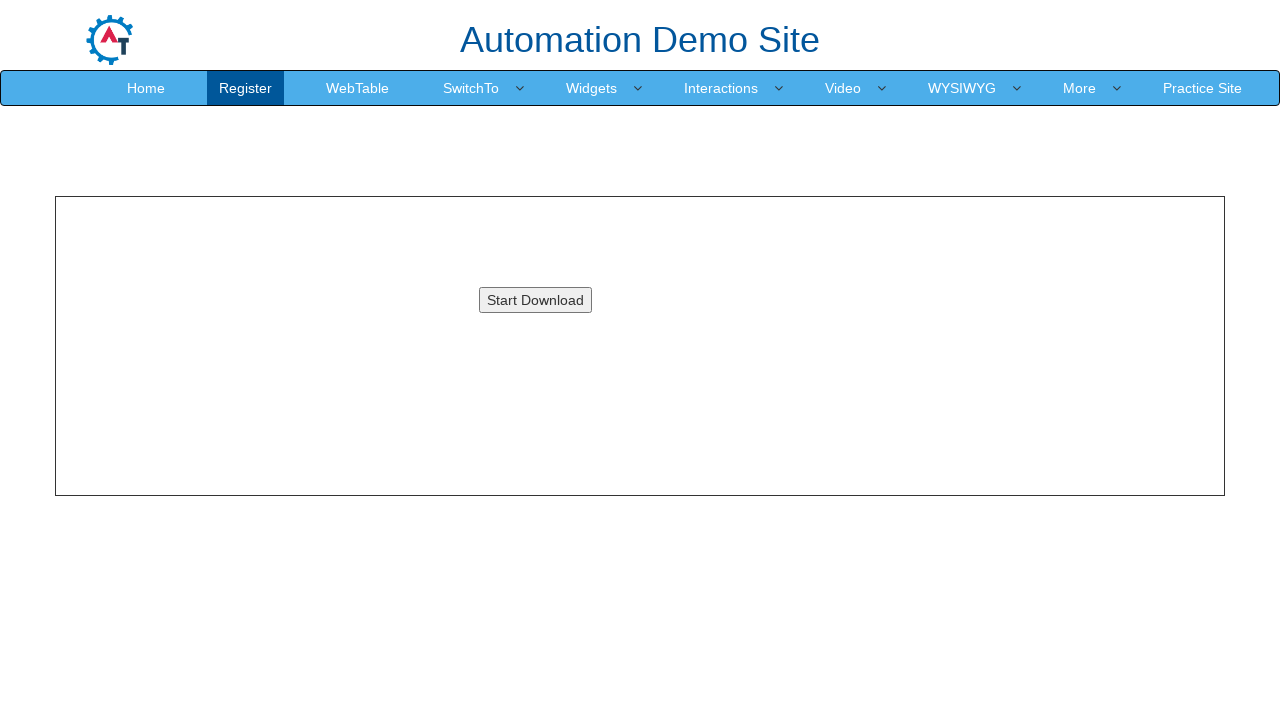

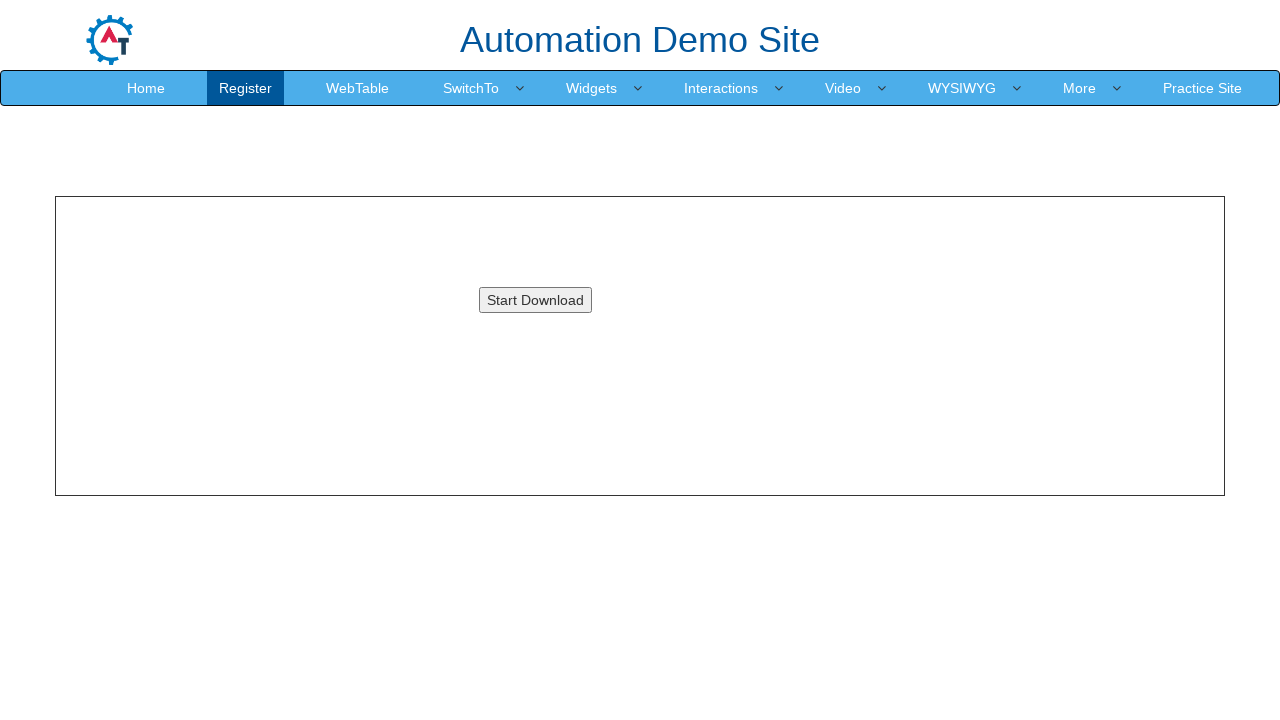